Tests dismissing a JavaScript confirmation alert by clicking a button to trigger the alert and then dismissing it

Starting URL: https://enthrallit.com/selenium/

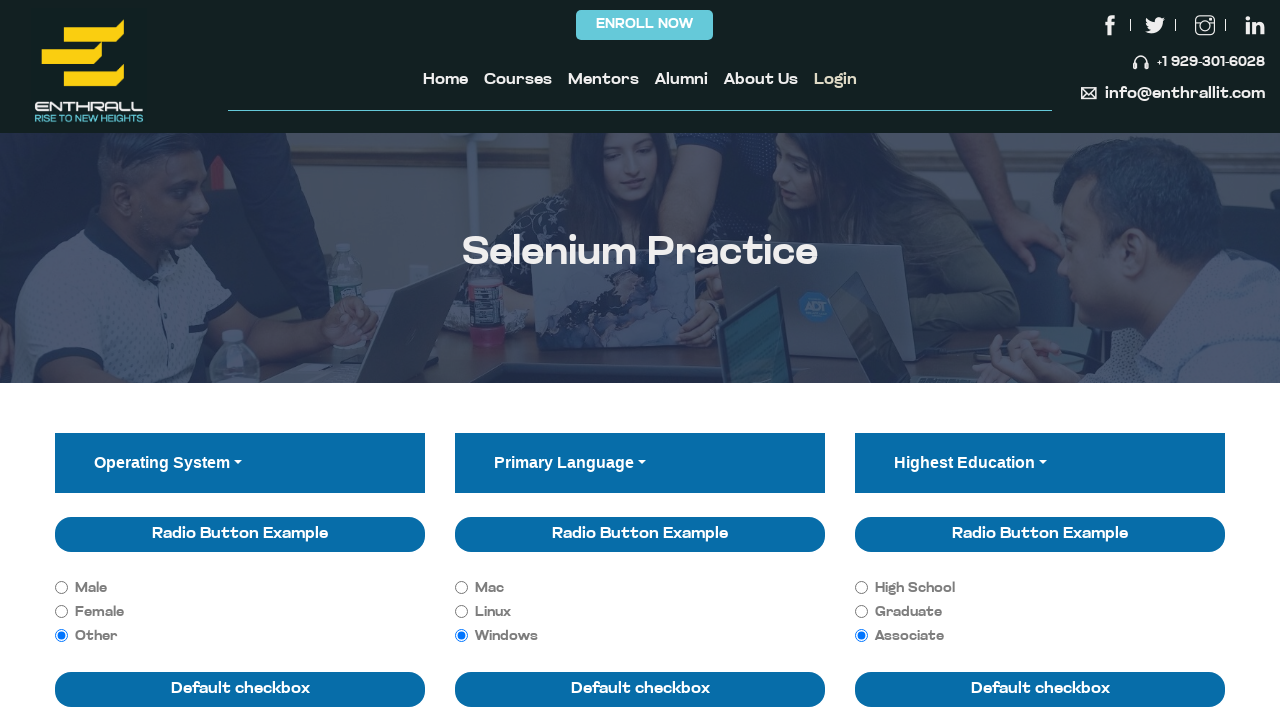

Clicked button to trigger JavaScript confirmation dialog at (568, 361) on xpath=//button[@class='btn btn-primary' and @type='button' and @onclick='jsConfi
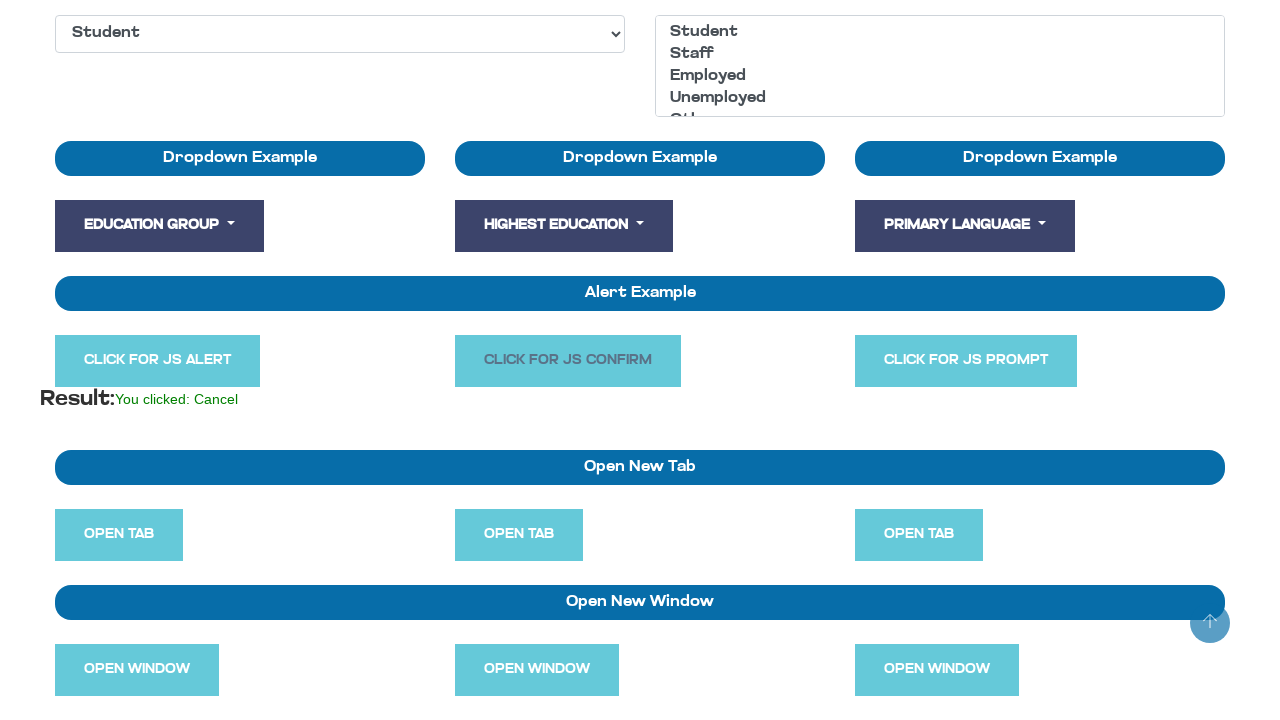

Dismissed the JavaScript confirmation alert
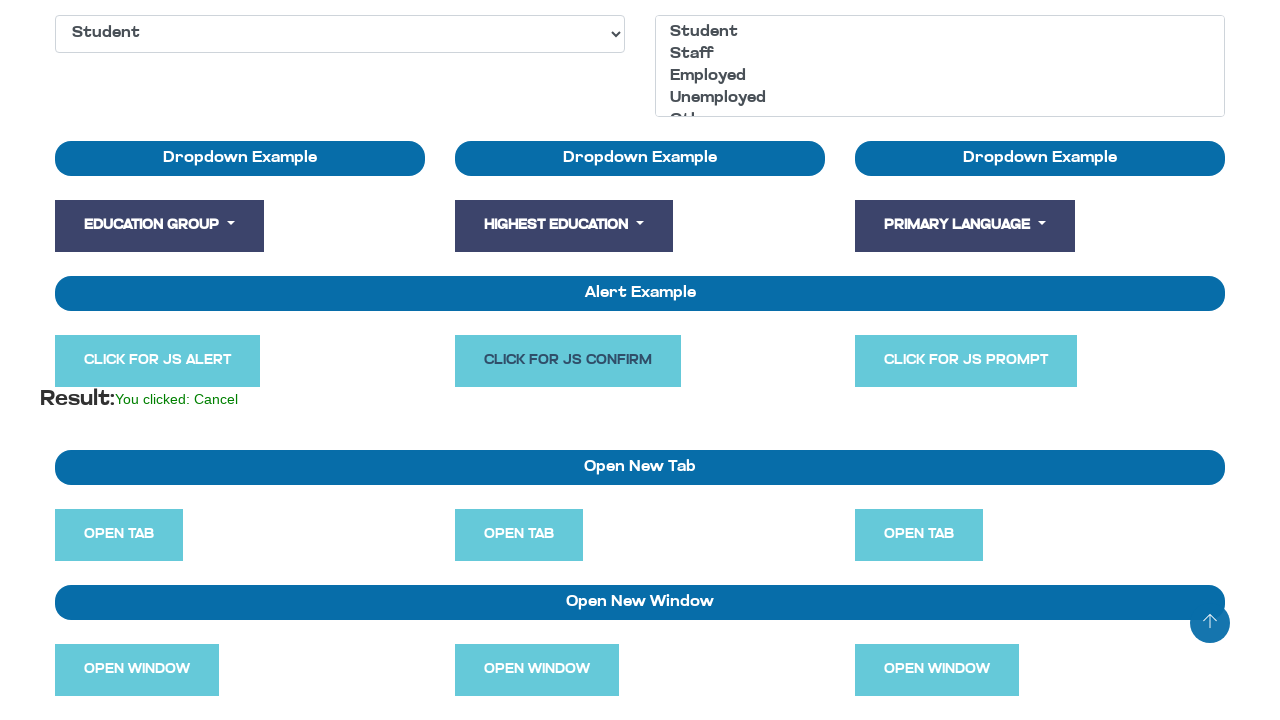

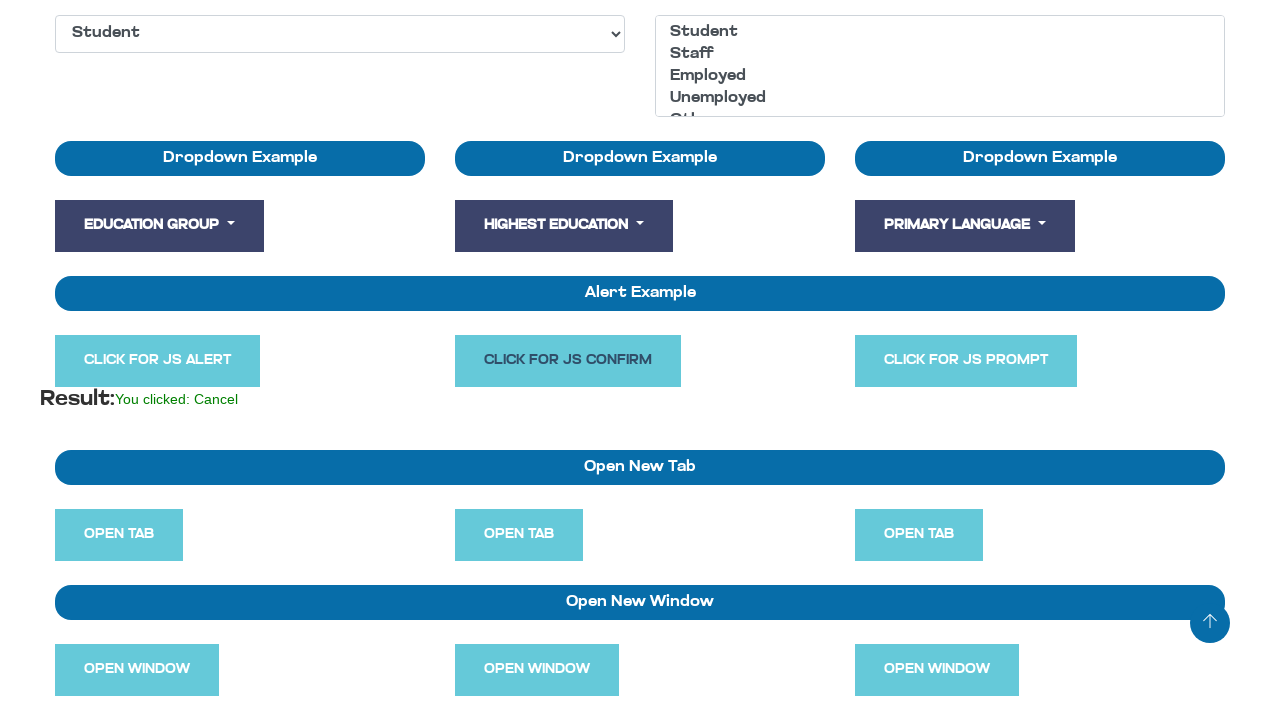